Navigates to Top List menu, then clicks on New Comments submenu and verifies the header

Starting URL: http://www.99-bottles-of-beer.net/

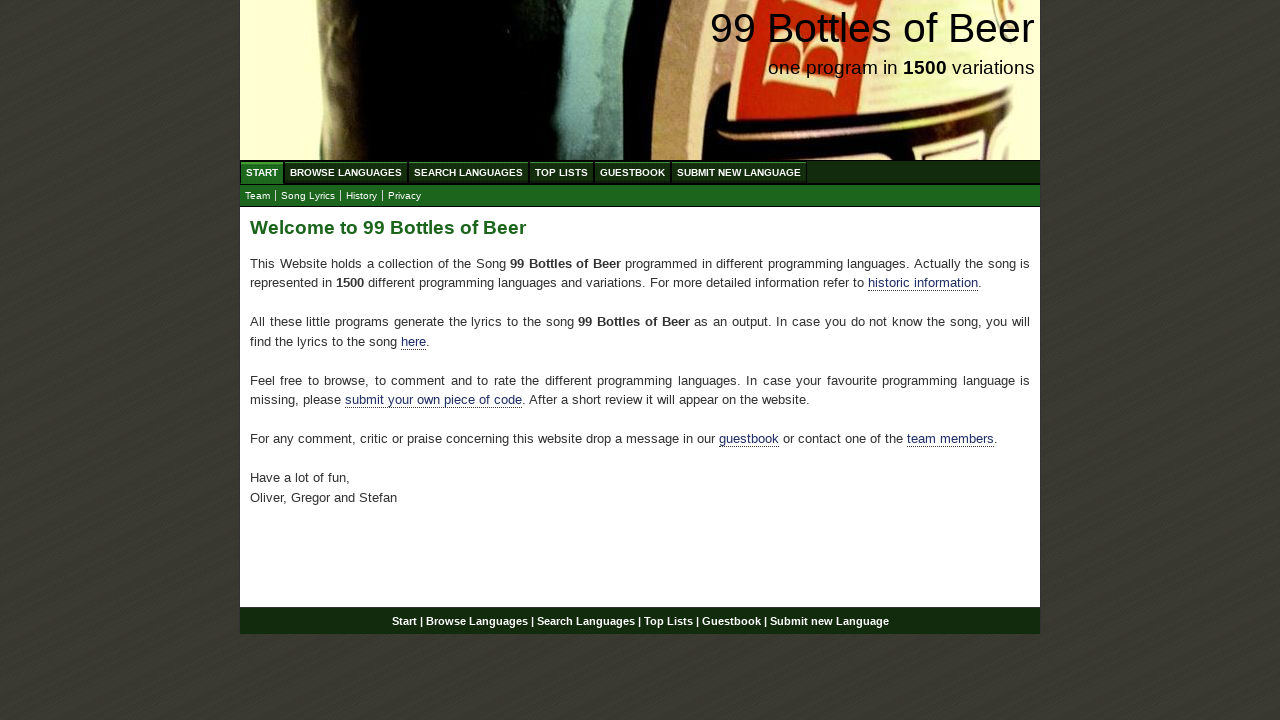

Clicked on Top List menu at (562, 172) on a:has-text('Top List')
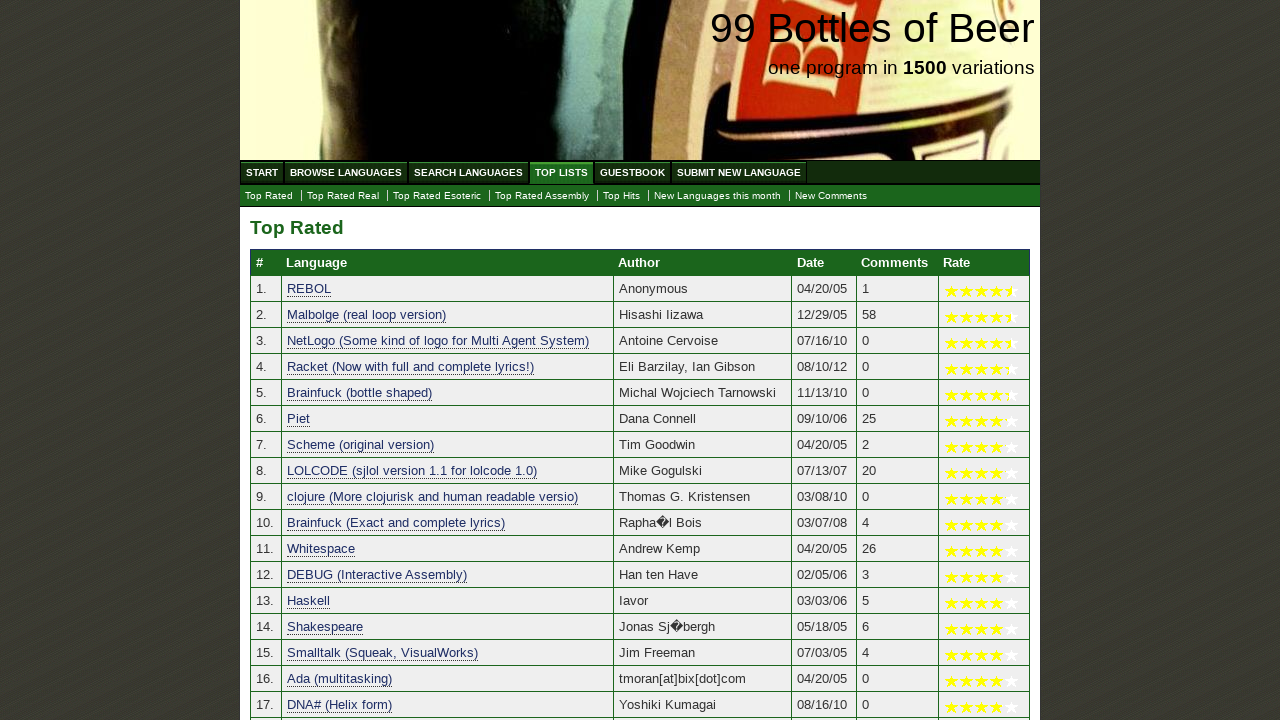

Clicked on New Comments submenu at (831, 196) on a:has-text('New Comments')
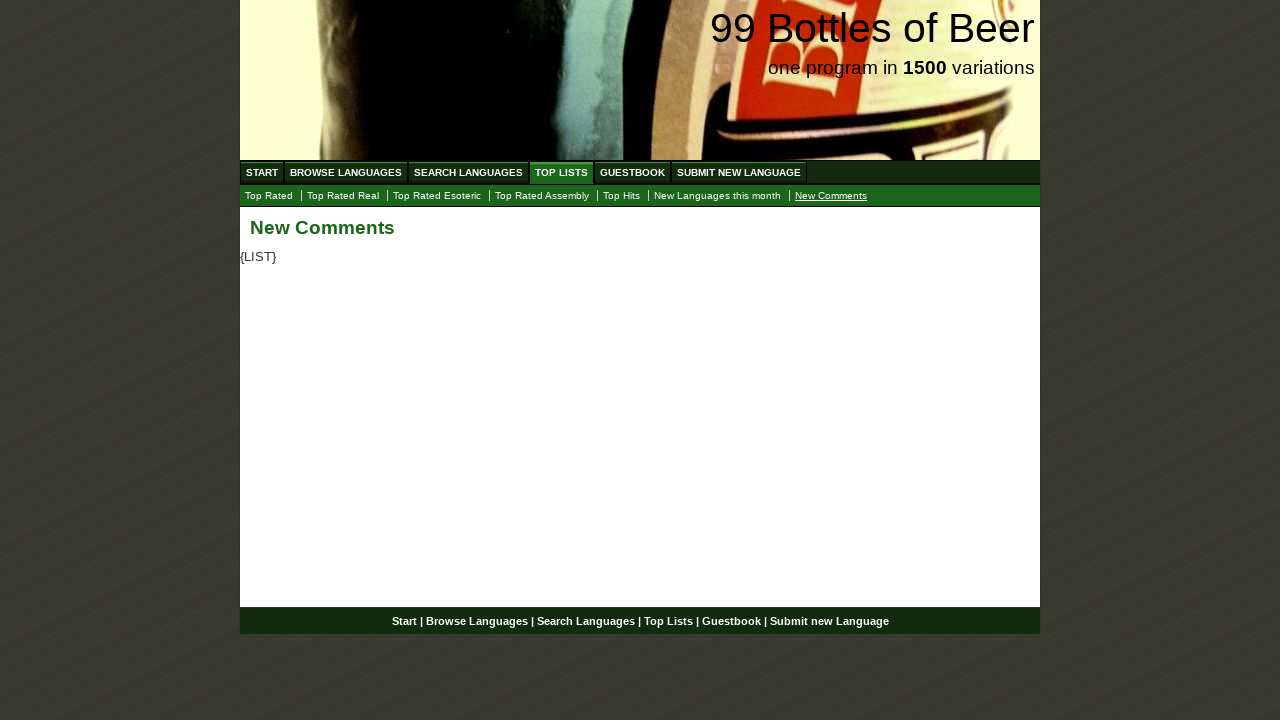

Waited for header element to load
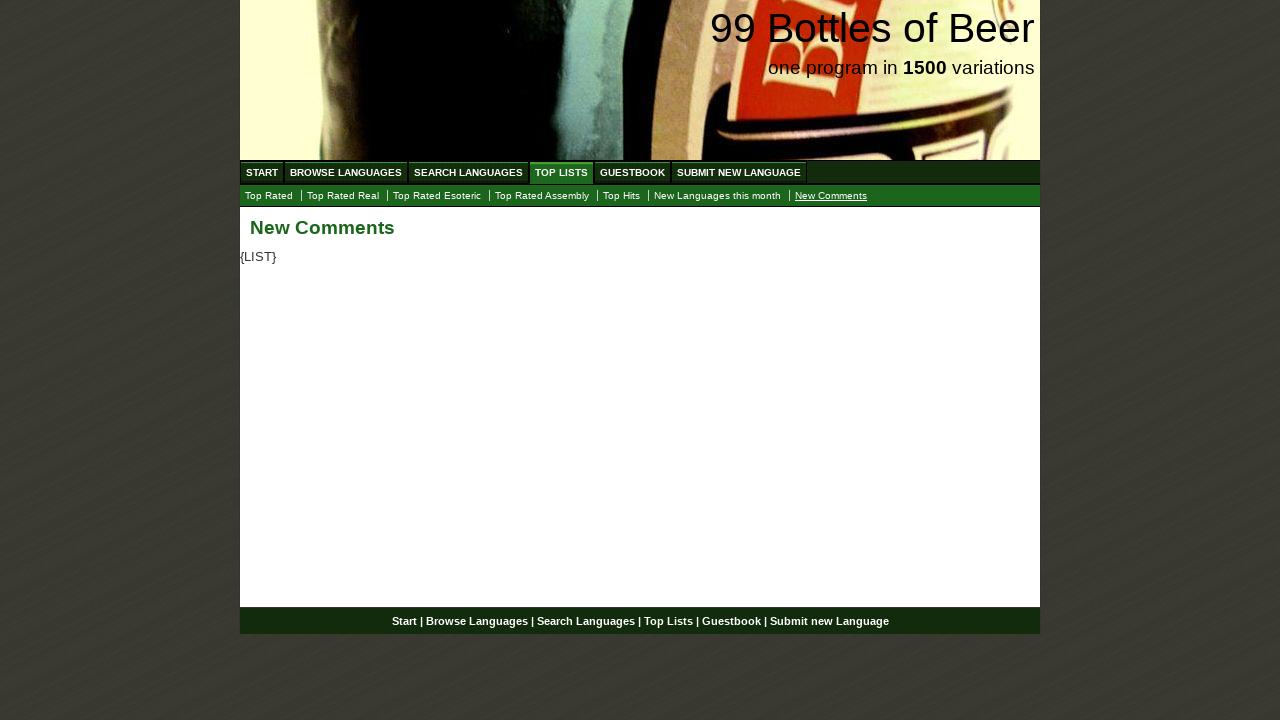

Verified header text is 'New Comments'
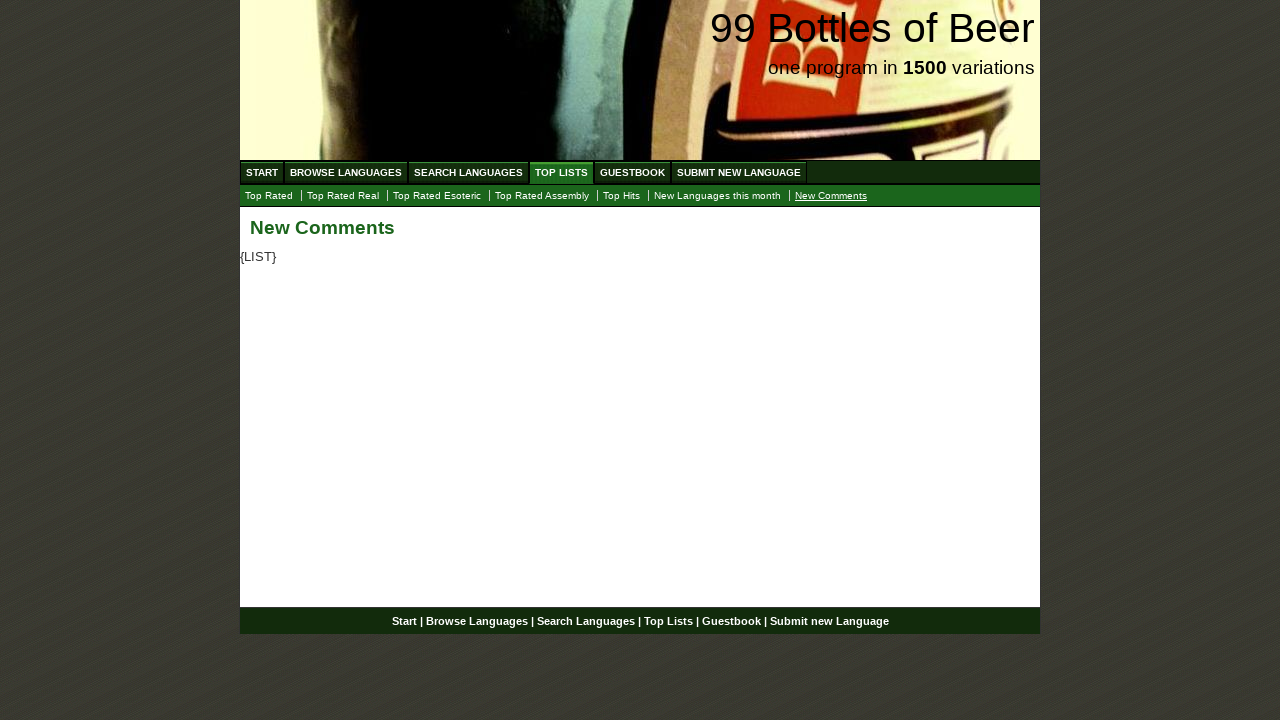

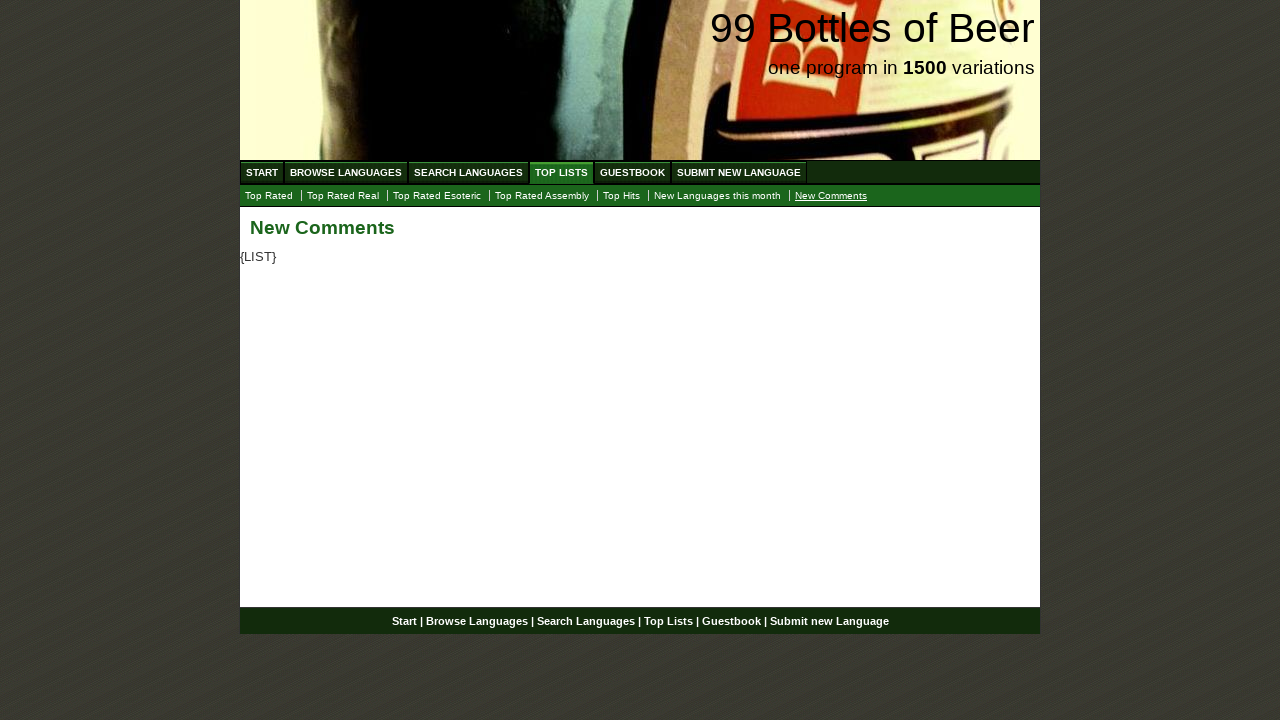